Tests checkbox interactions on a challenges page by scrolling down and clicking on "conversivel" and "offroad" checkboxes

Starting URL: https://cursoautomacao.netlify.app/desafios

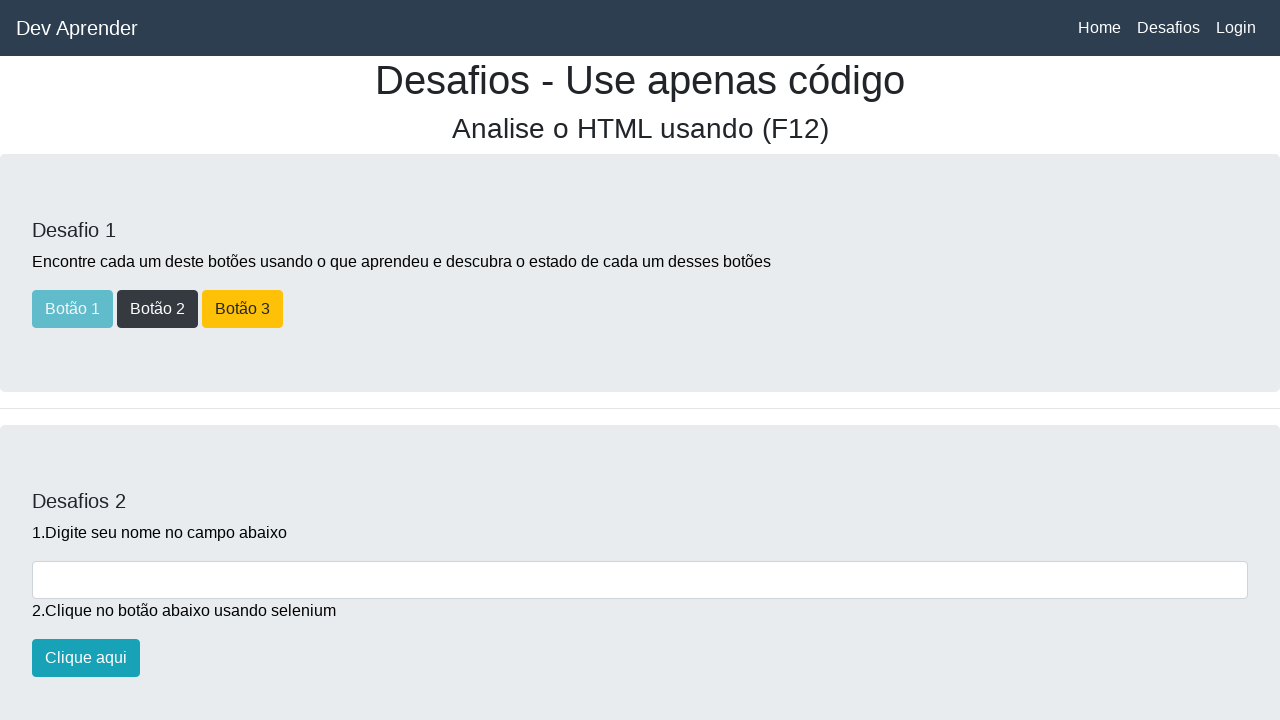

Scrolled down 700 pixels to reveal checkboxes
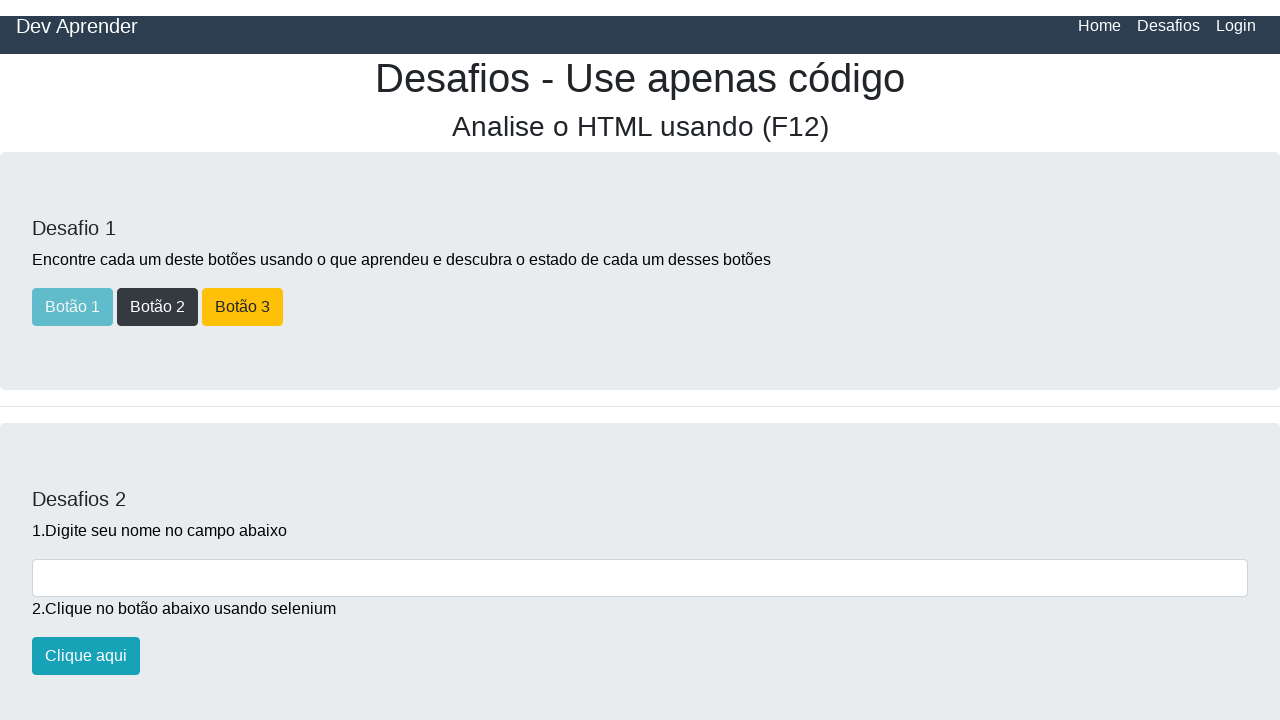

Clicked on 'conversivel' checkbox at (38, 205) on #conversivelcheckbox
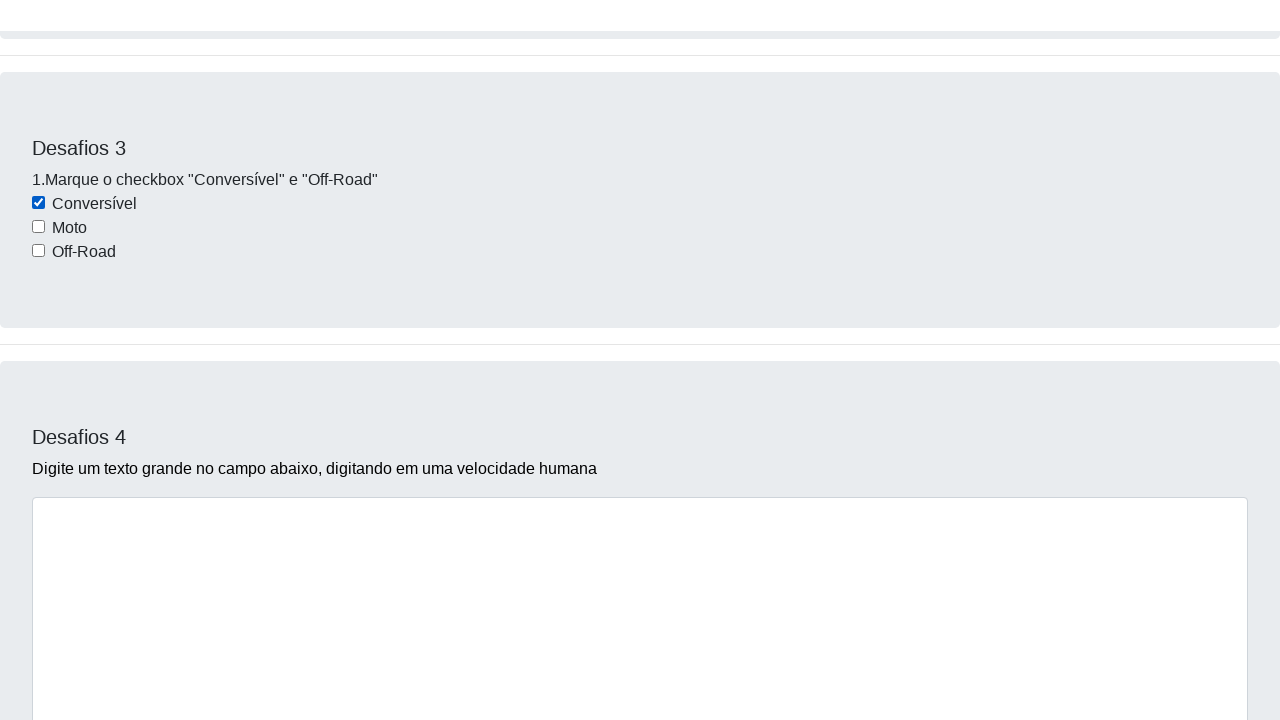

Clicked on 'offroad' checkbox at (38, 55) on #offroadcheckbox
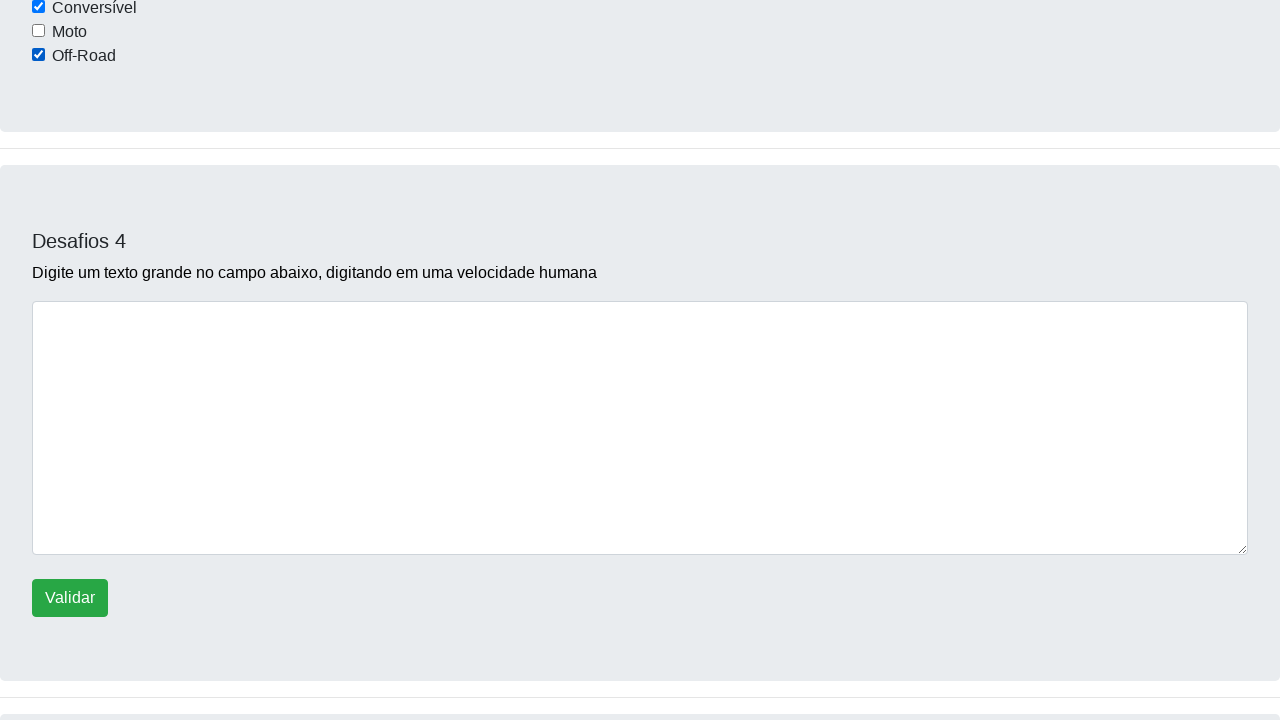

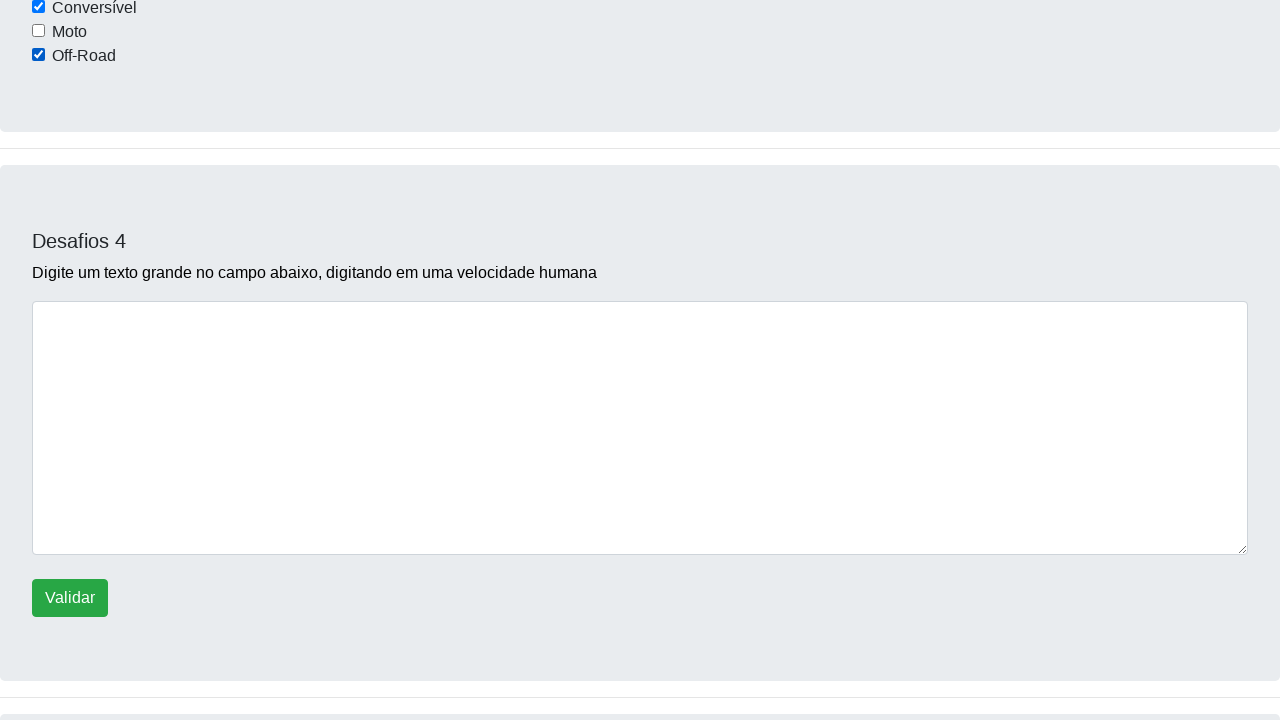